Tests a web form by verifying element text, filling a comment field, submitting the form, and verifying the submitted comment appears on the page

Starting URL: http://saucelabs.com/test/guinea-pig

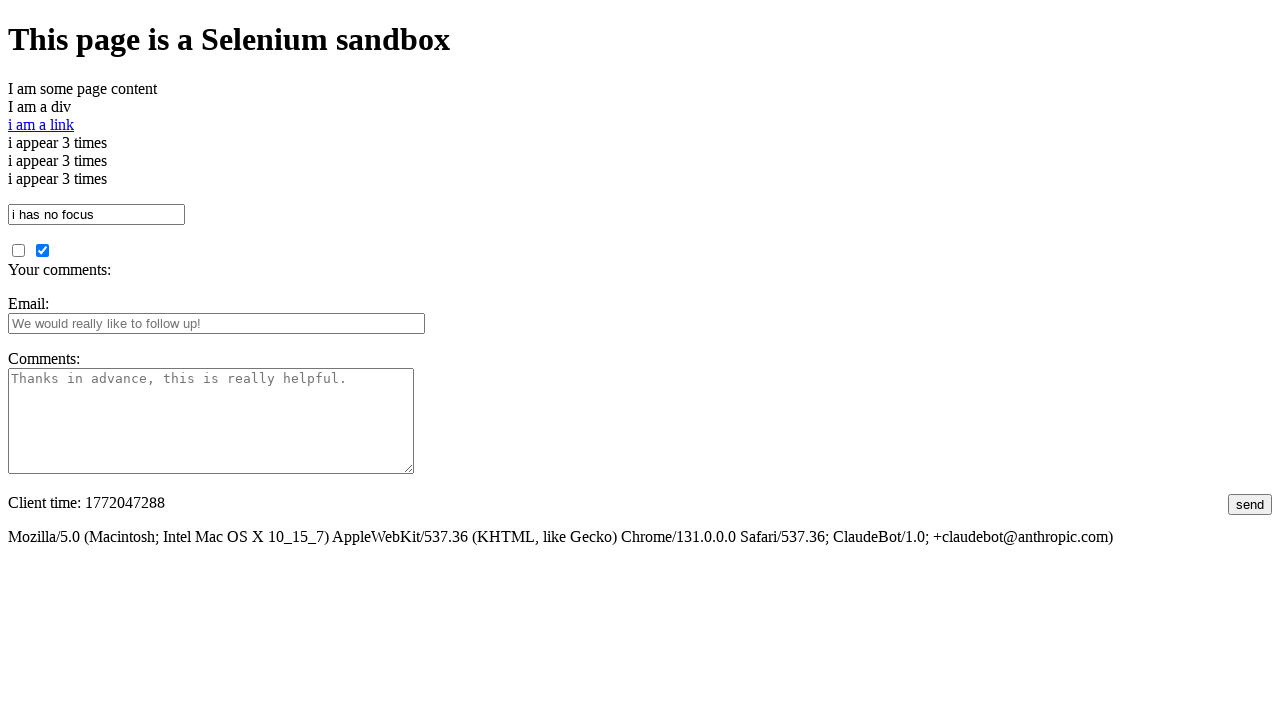

Verified div element with id 'i_am_an_id' contains expected text 'I am a div'
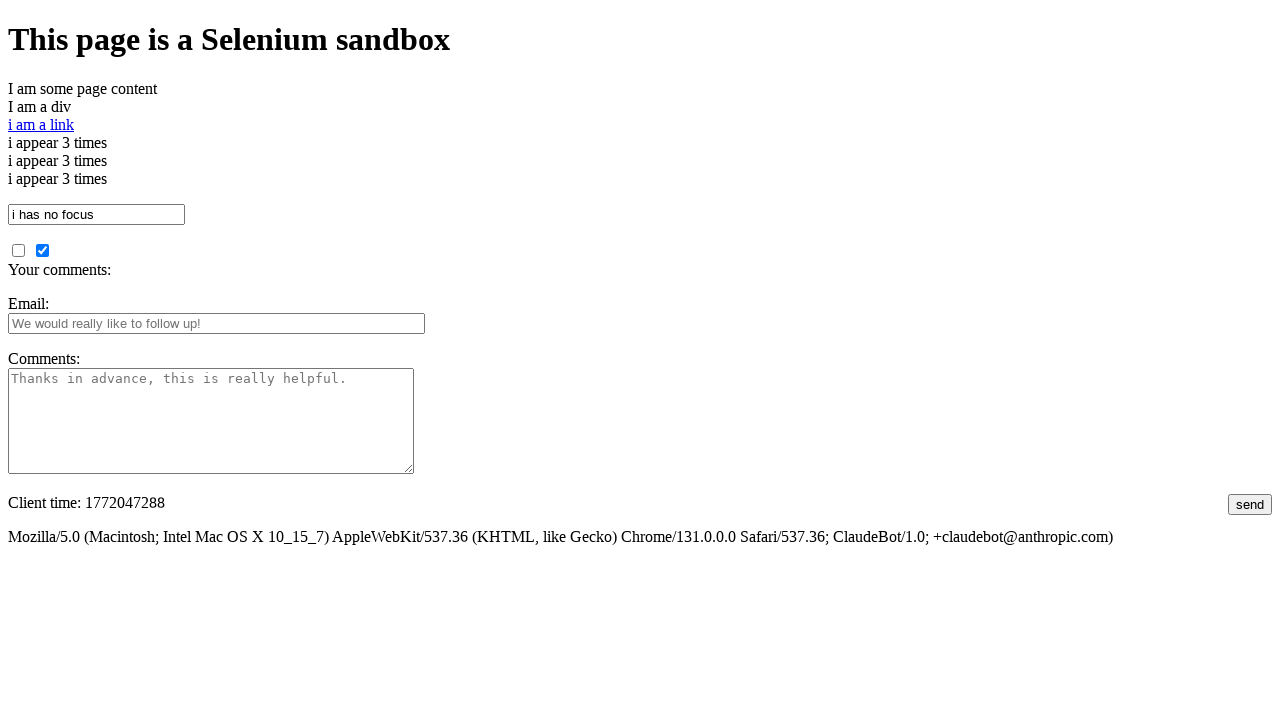

Filled comment field with 'This is an awesome comment' on #comments
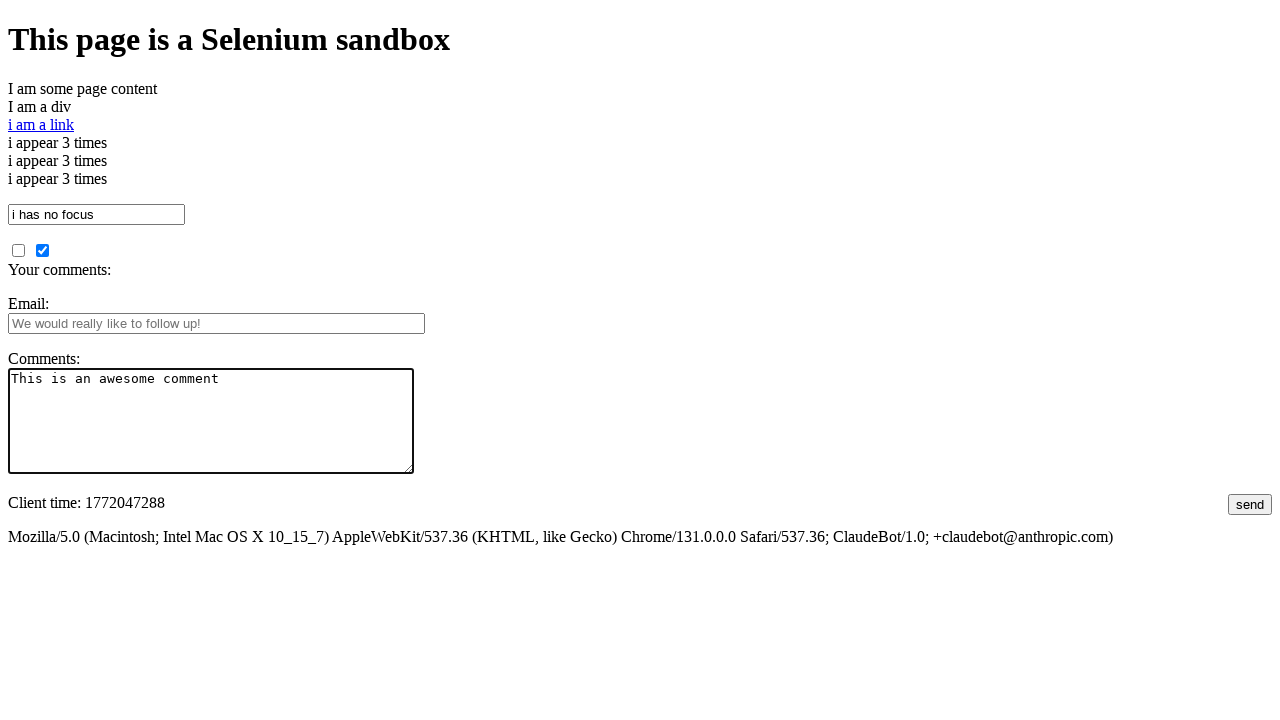

Clicked submit button to submit the form at (1250, 504) on #submit
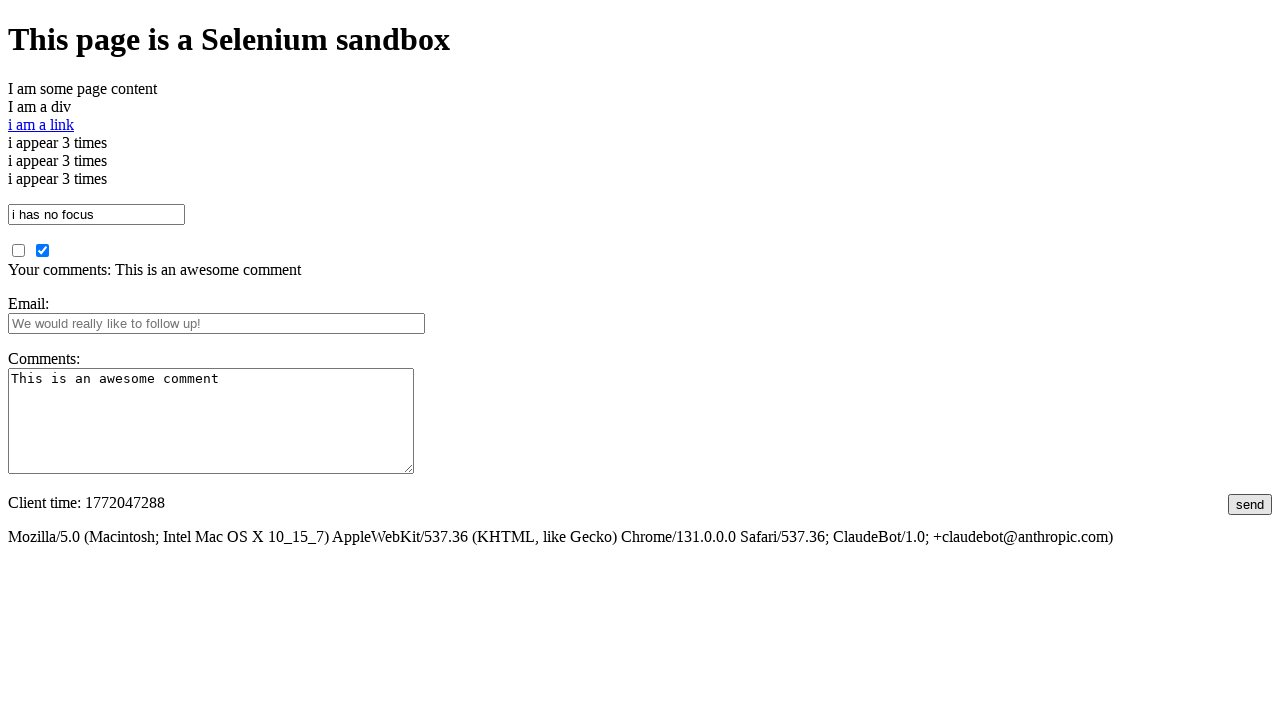

Waited for submitted comments section to load
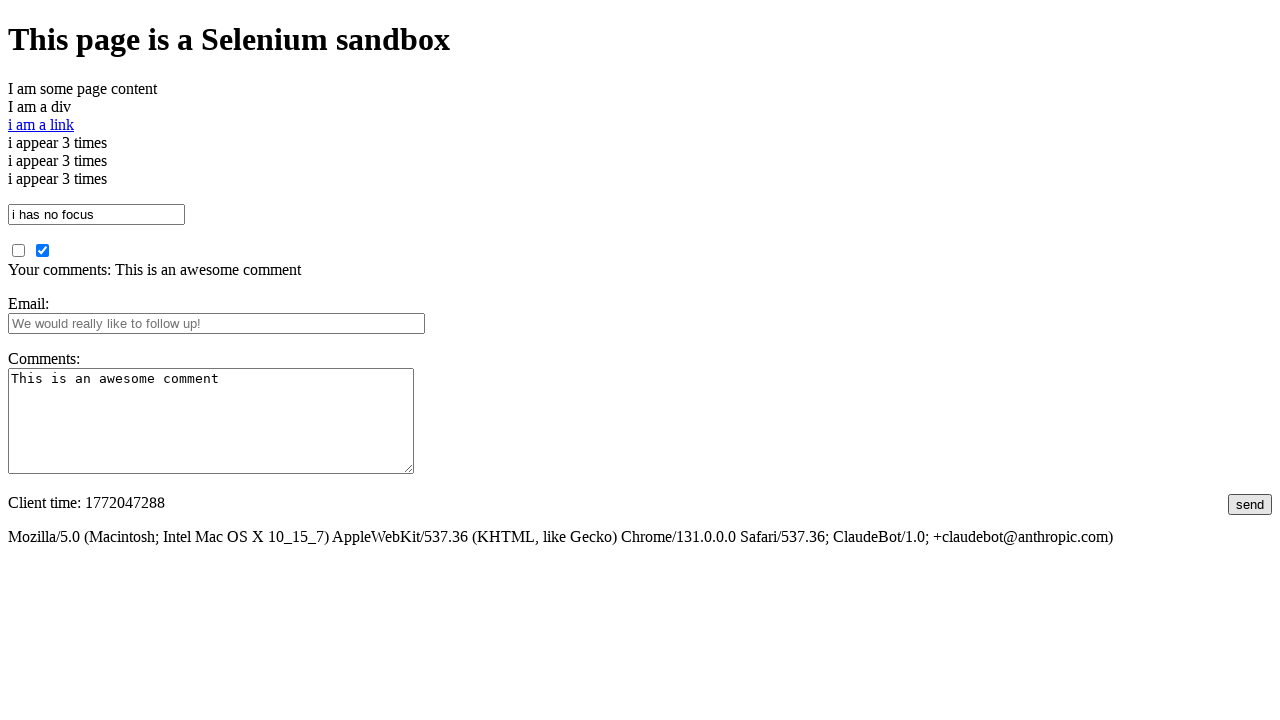

Verified submitted comment 'This is an awesome comment' appears on the page
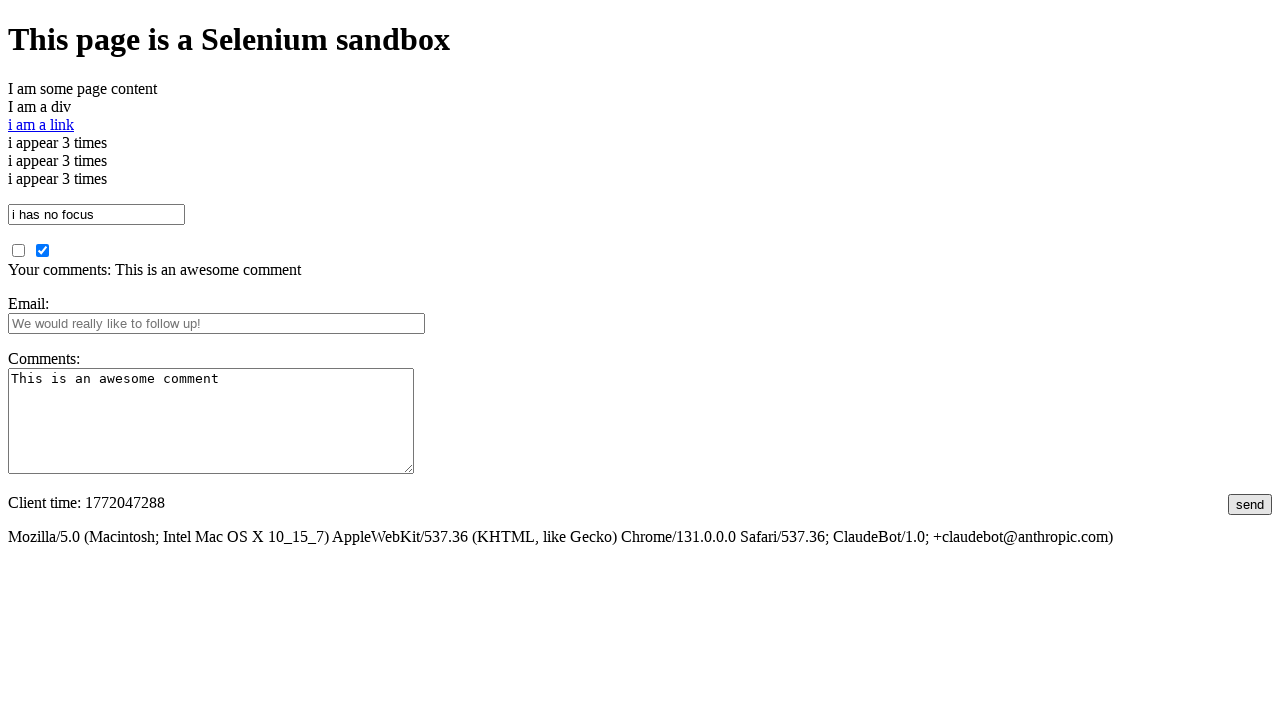

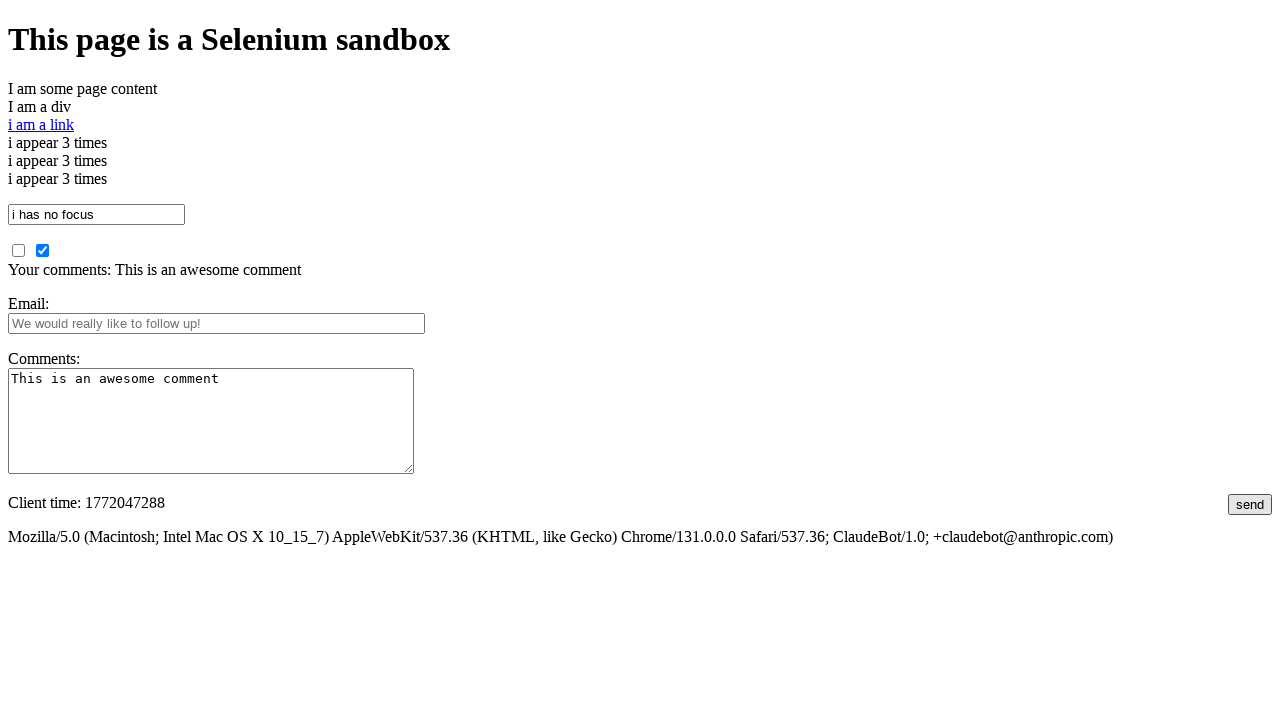